Tests dropdown/select menu functionality by selecting values from two different select elements - an old-style select menu and a multi-select cars dropdown.

Starting URL: https://demoqa.com/select-menu

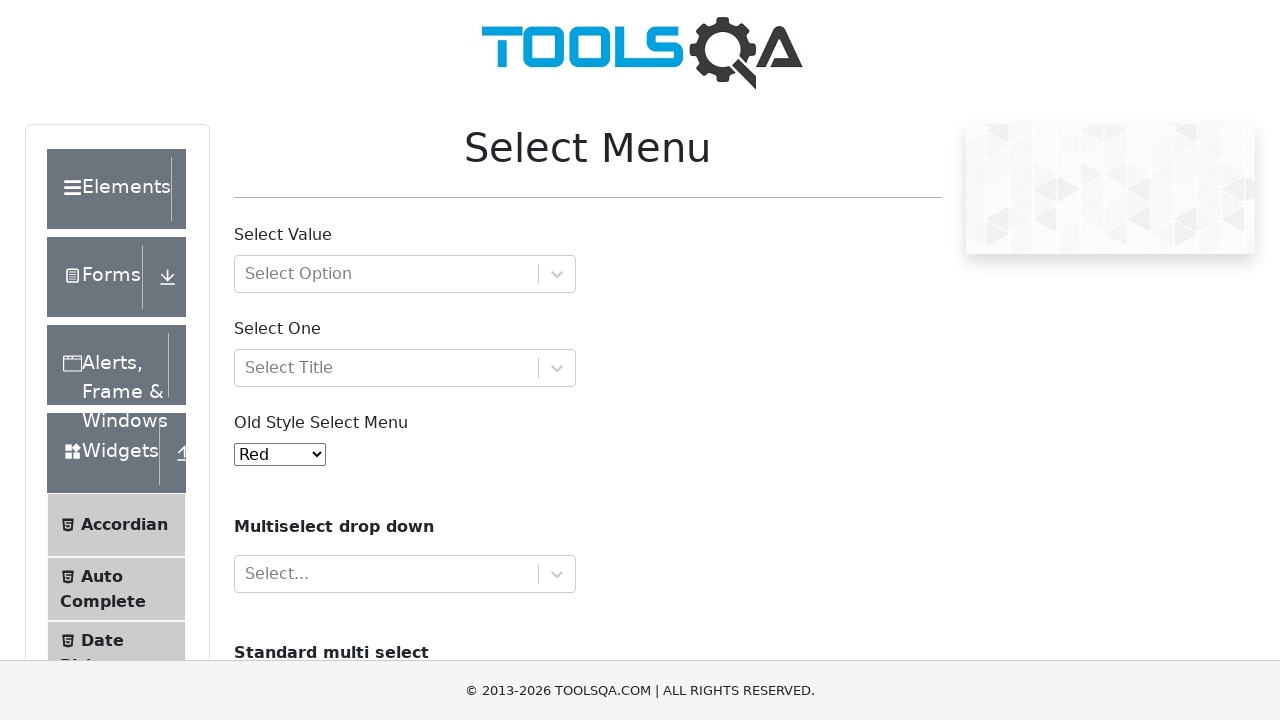

Selected value '4' (Purple) from old style select menu on select#oldSelectMenu
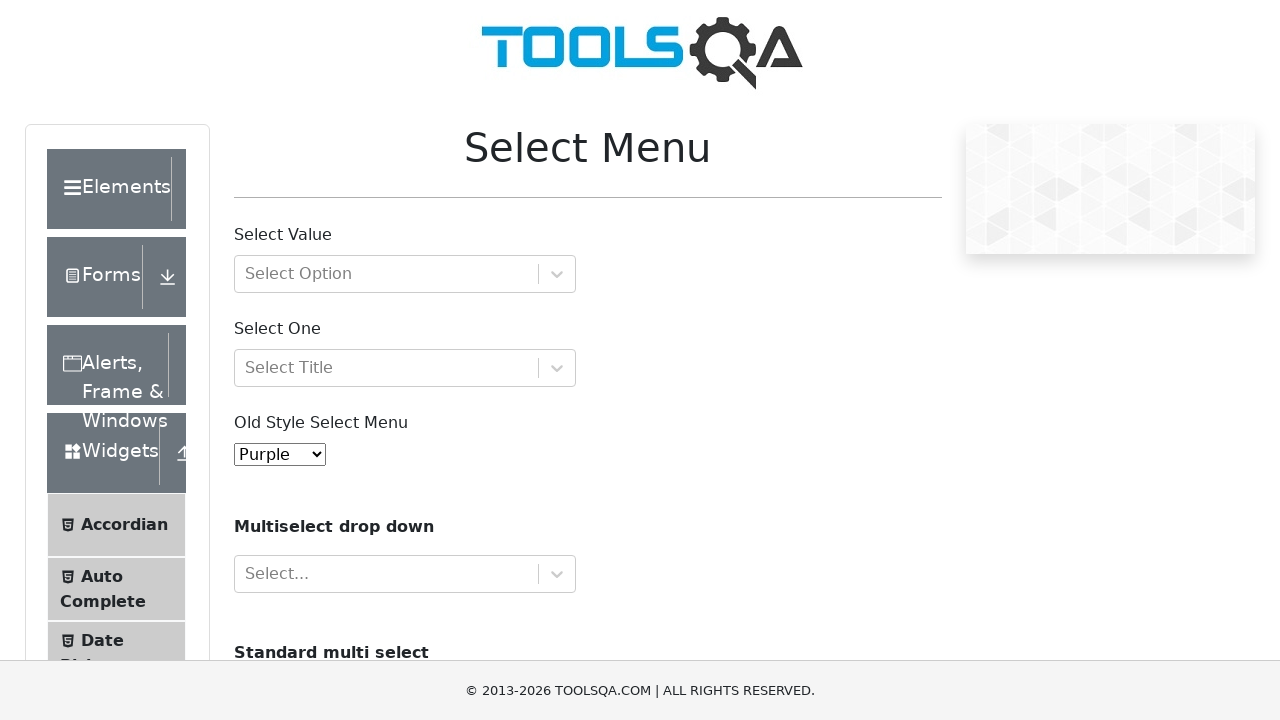

Selected 'opel' from cars multi-select dropdown on select#cars
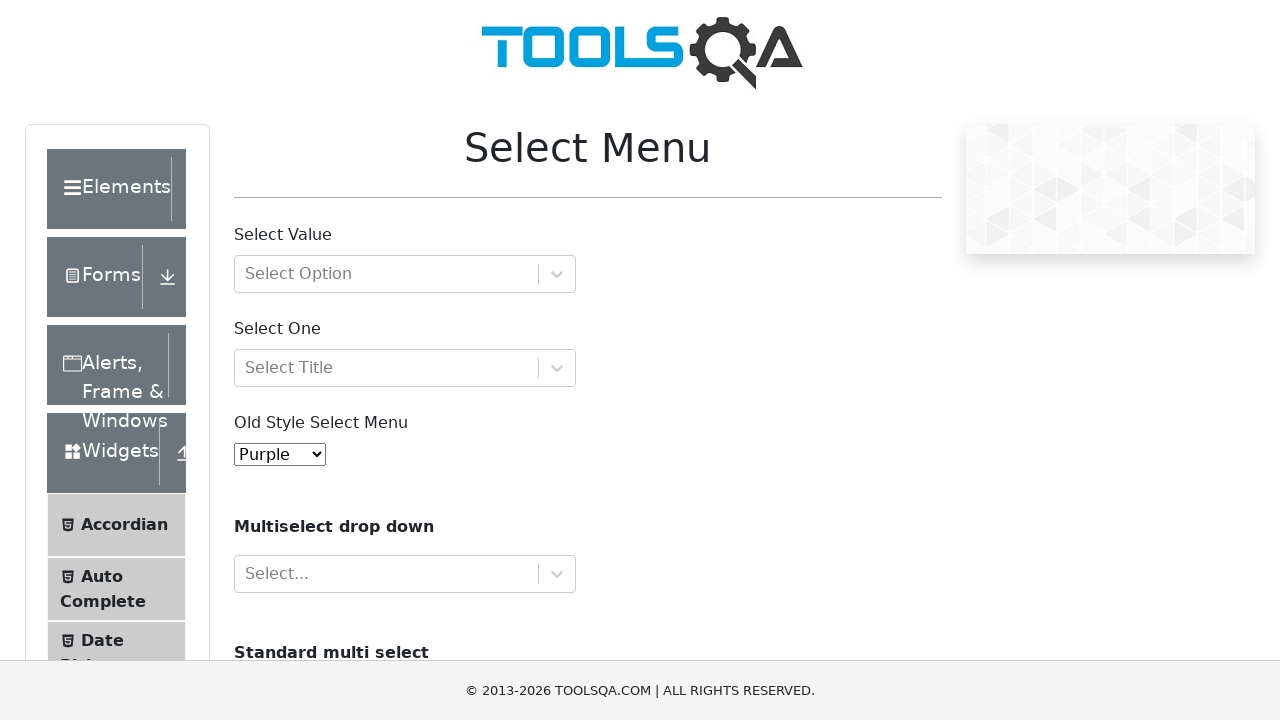

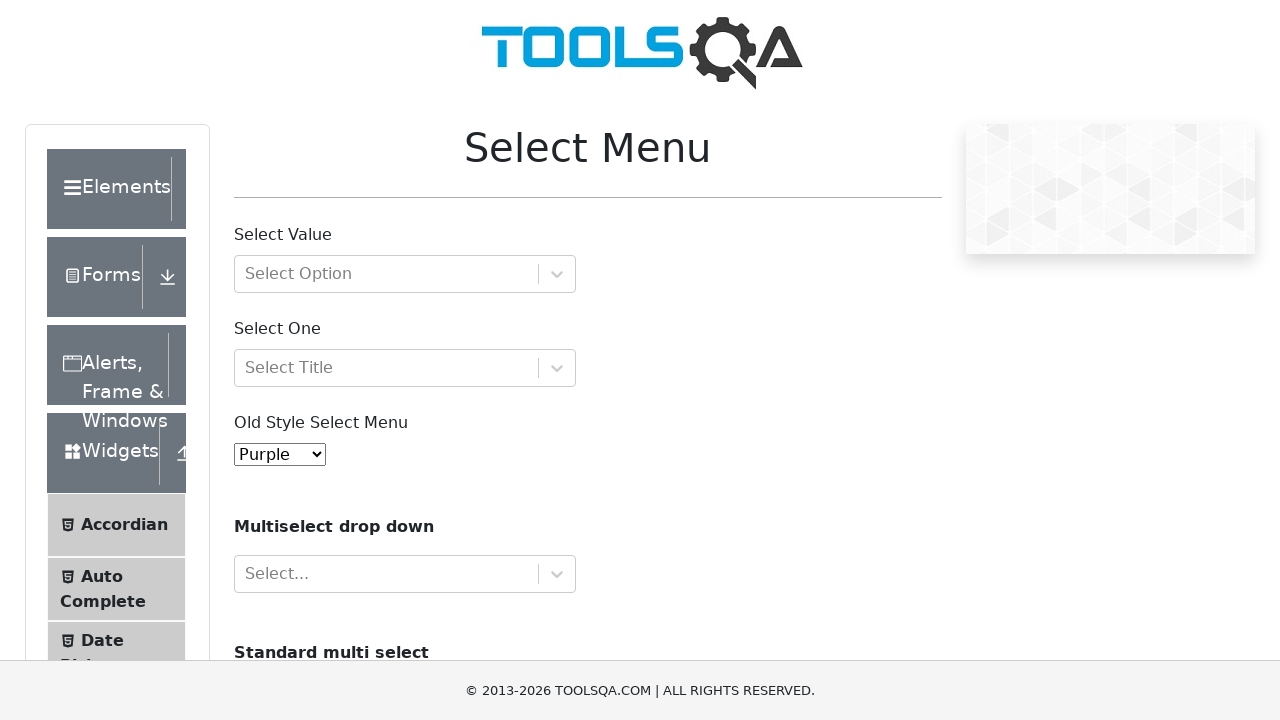